Tests that the categories panel displays CATEGORIES, Phones, Laptops, and Monitors links

Starting URL: https://www.demoblaze.com/

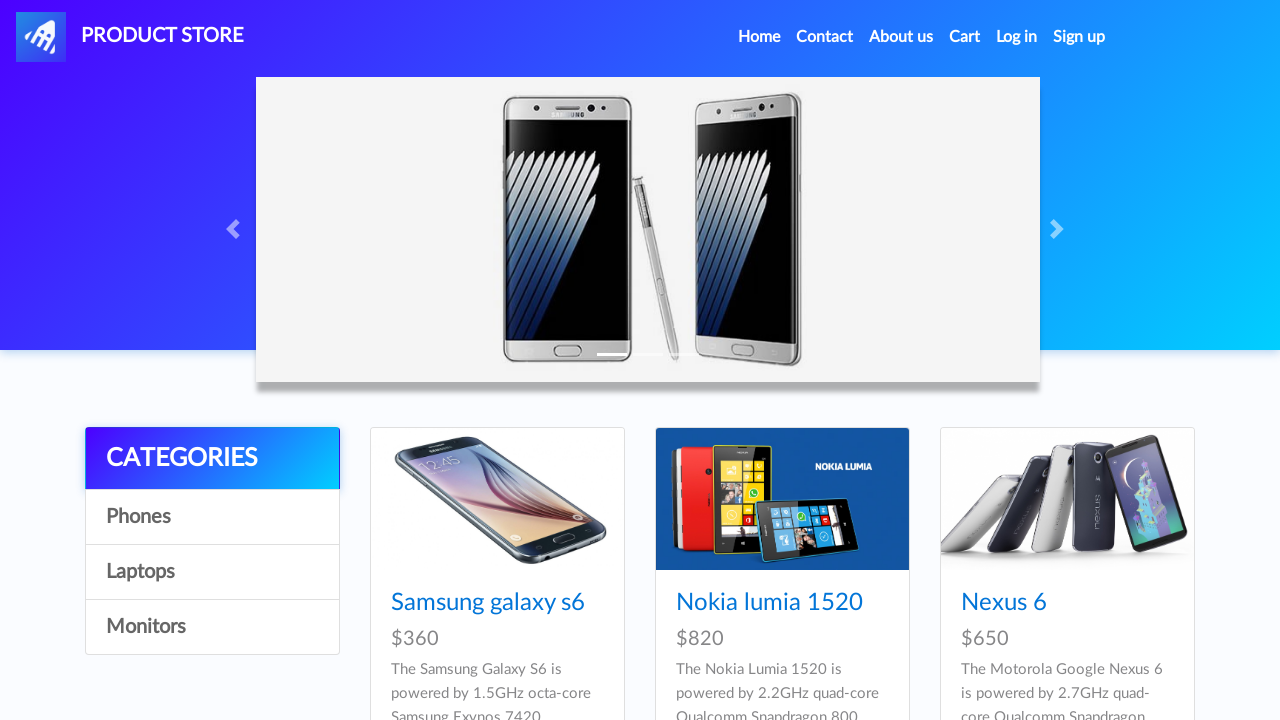

CATEGORIES link loaded in categories panel
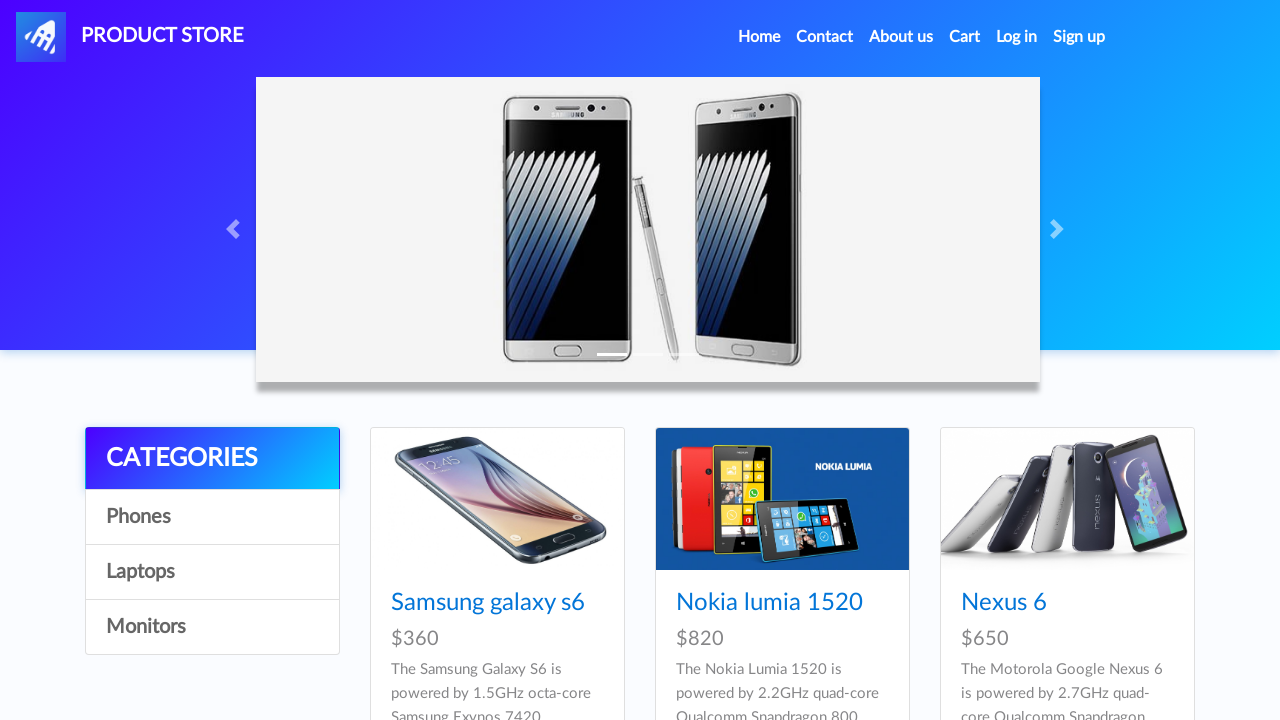

Phones link loaded in categories panel
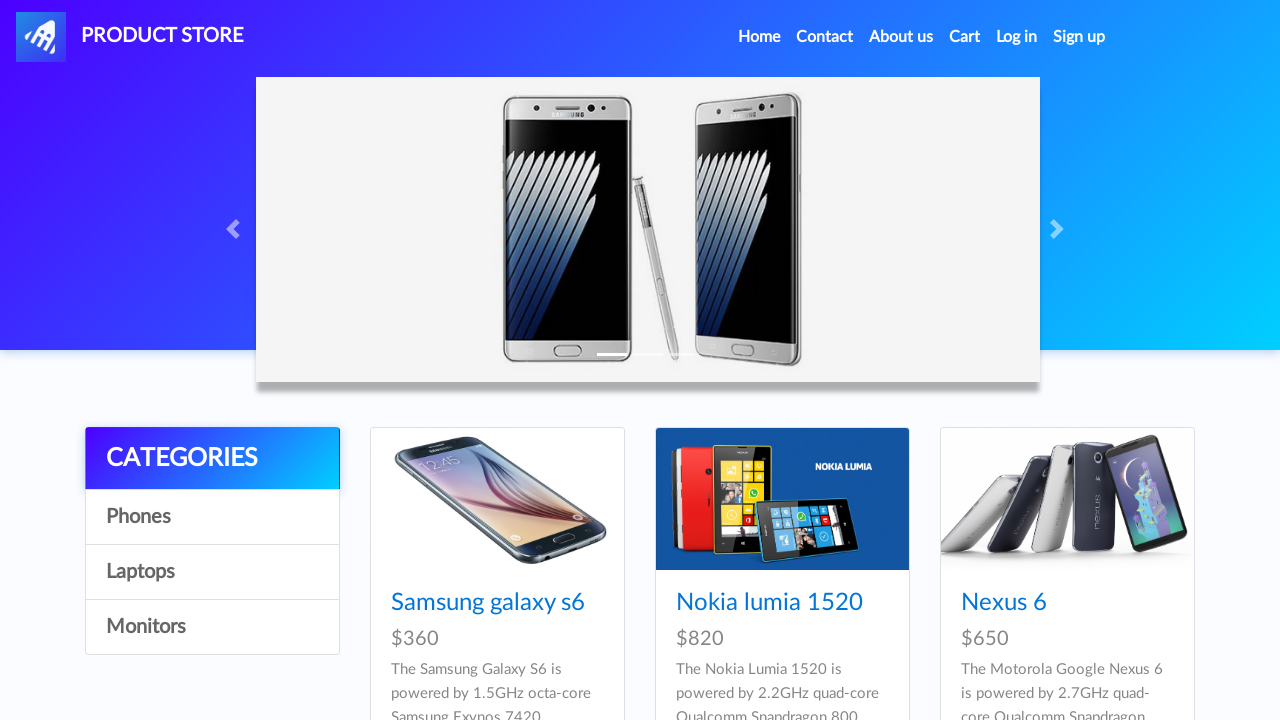

Laptops link loaded in categories panel
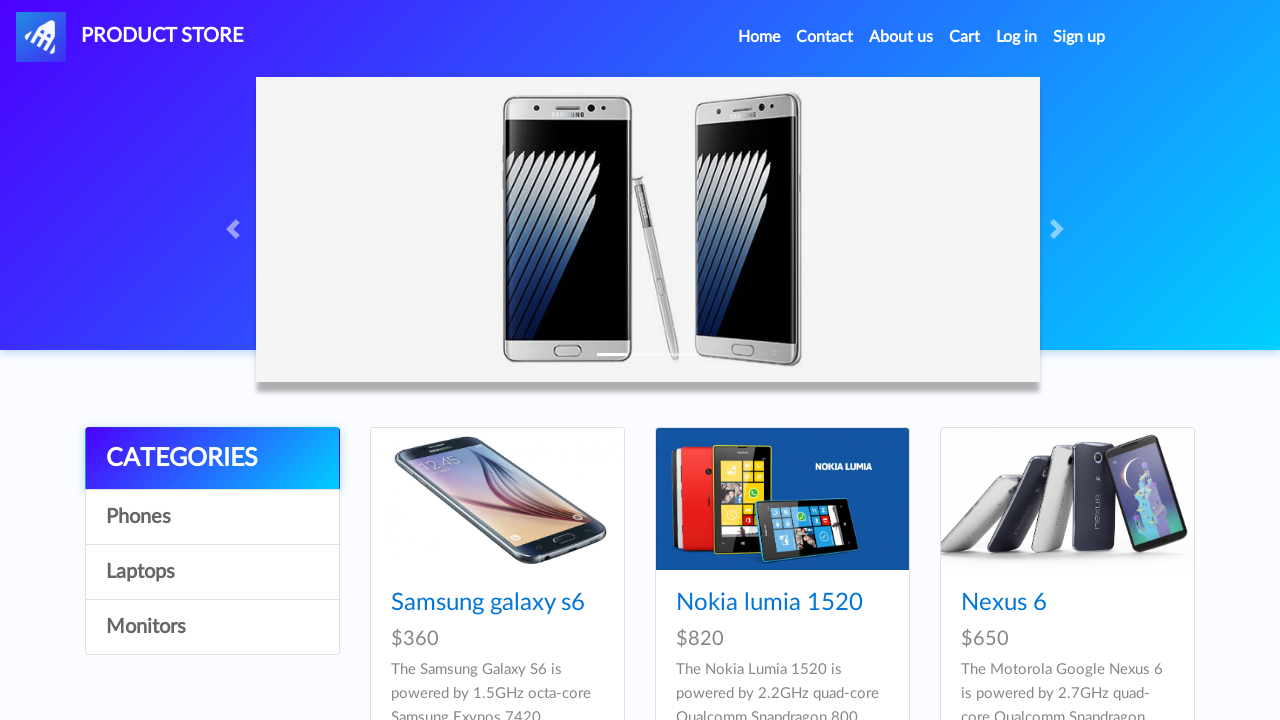

Monitors link loaded in categories panel
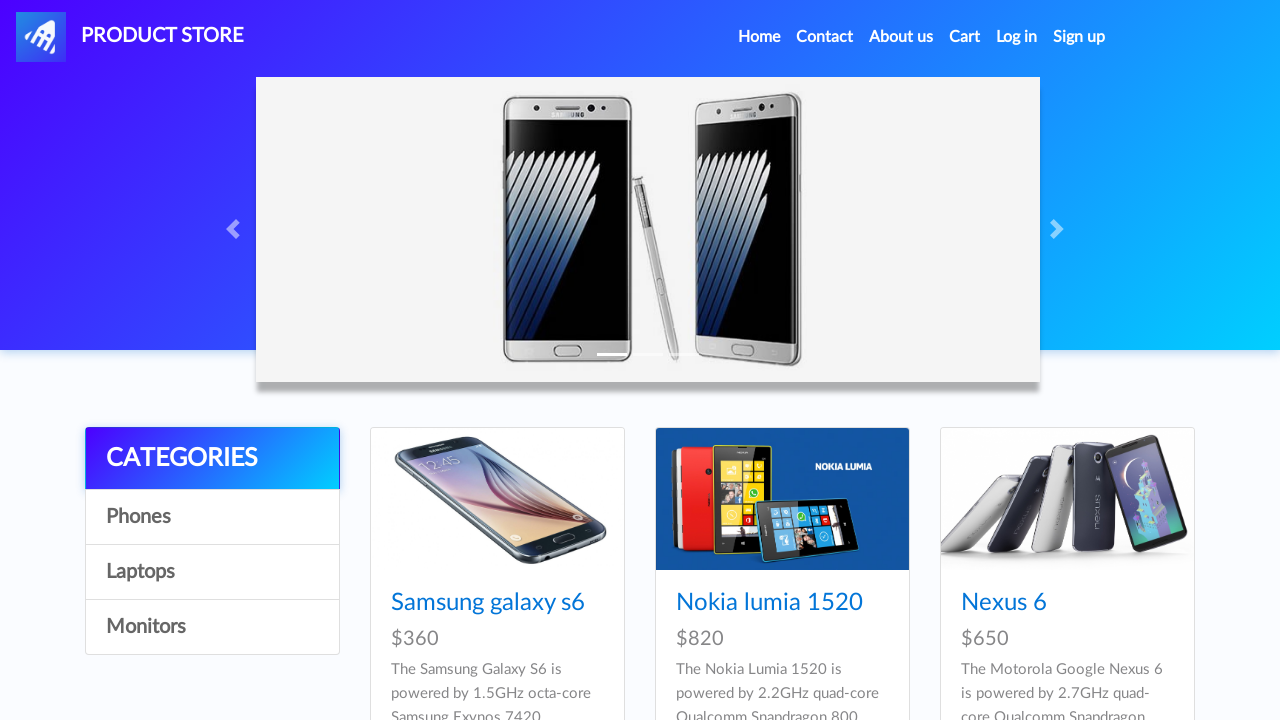

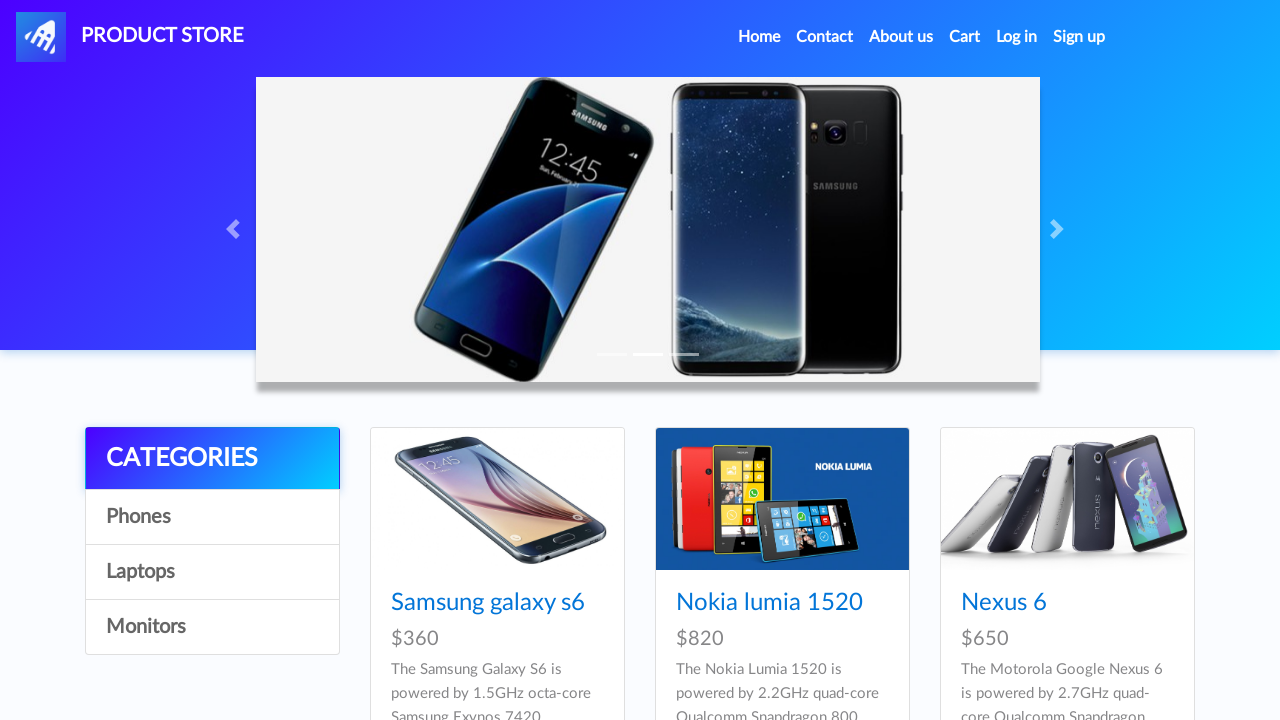